Tests XPath traversal techniques by navigating to a practice page and locating button elements using sibling and parent axis navigation

Starting URL: https://rahulshettyacademy.com/AutomationPractice/

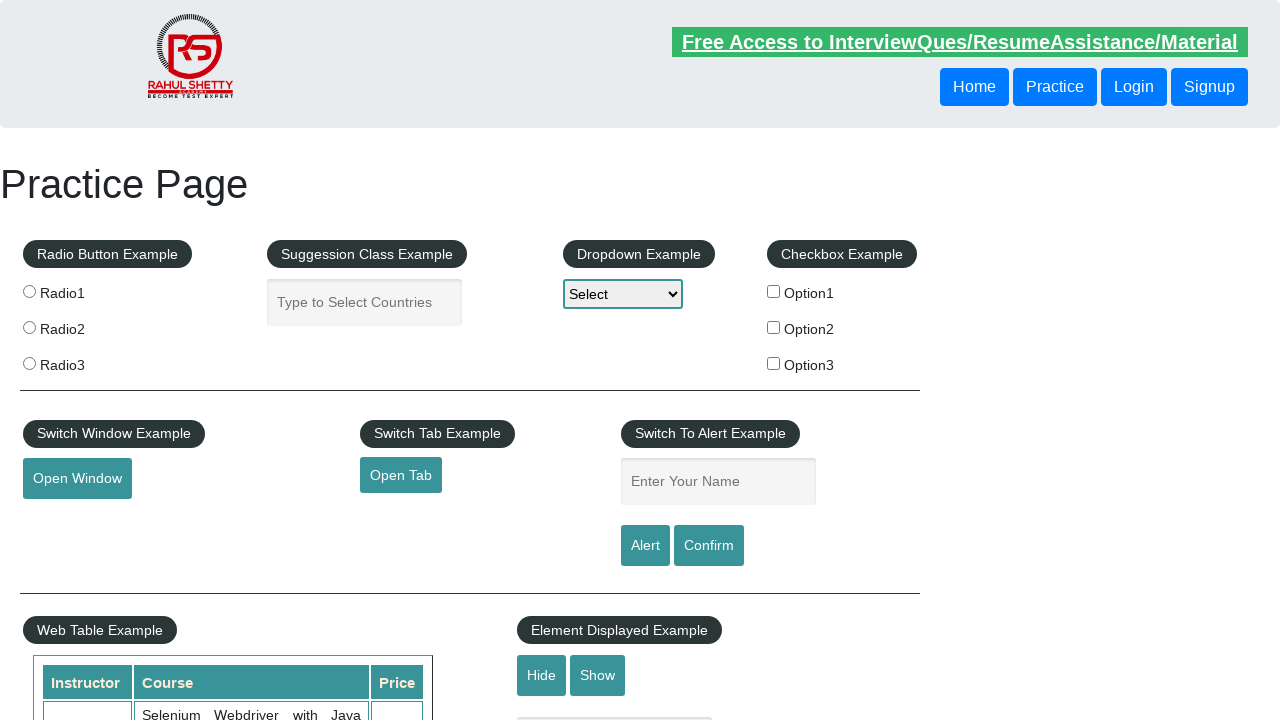

Waited for header button element to be available using XPath selector
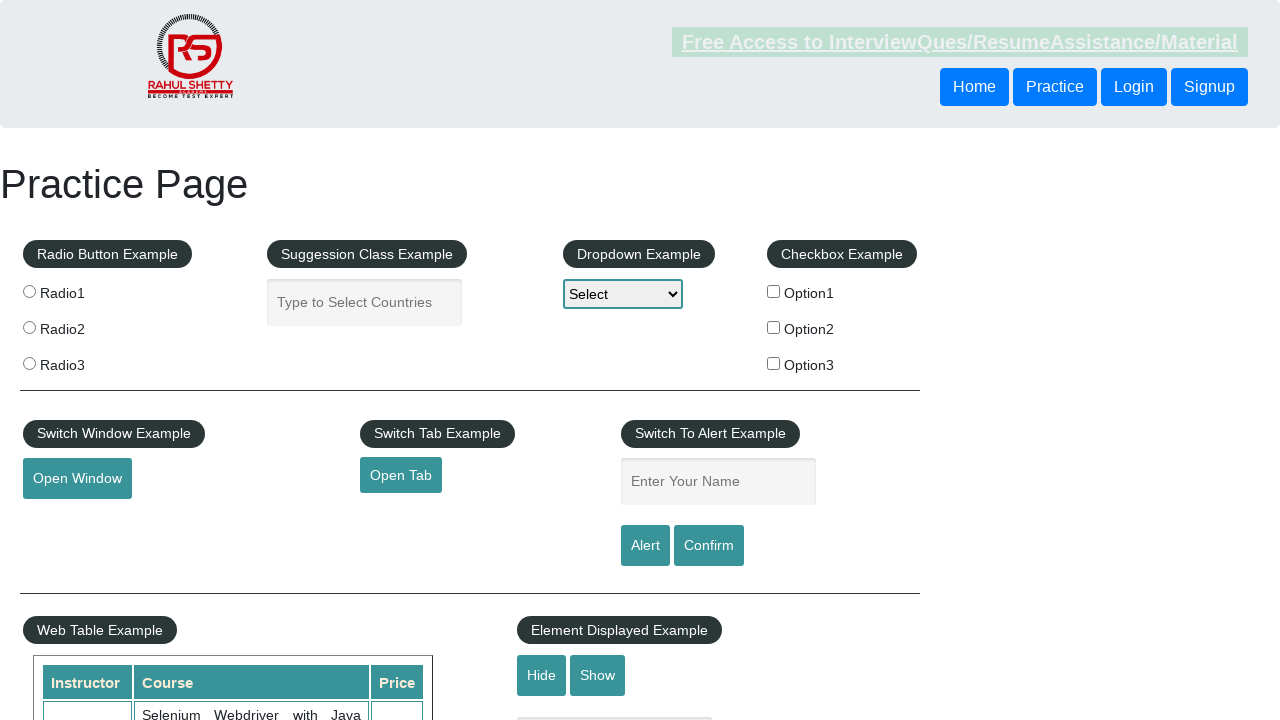

Located sibling button using XPath following-sibling axis
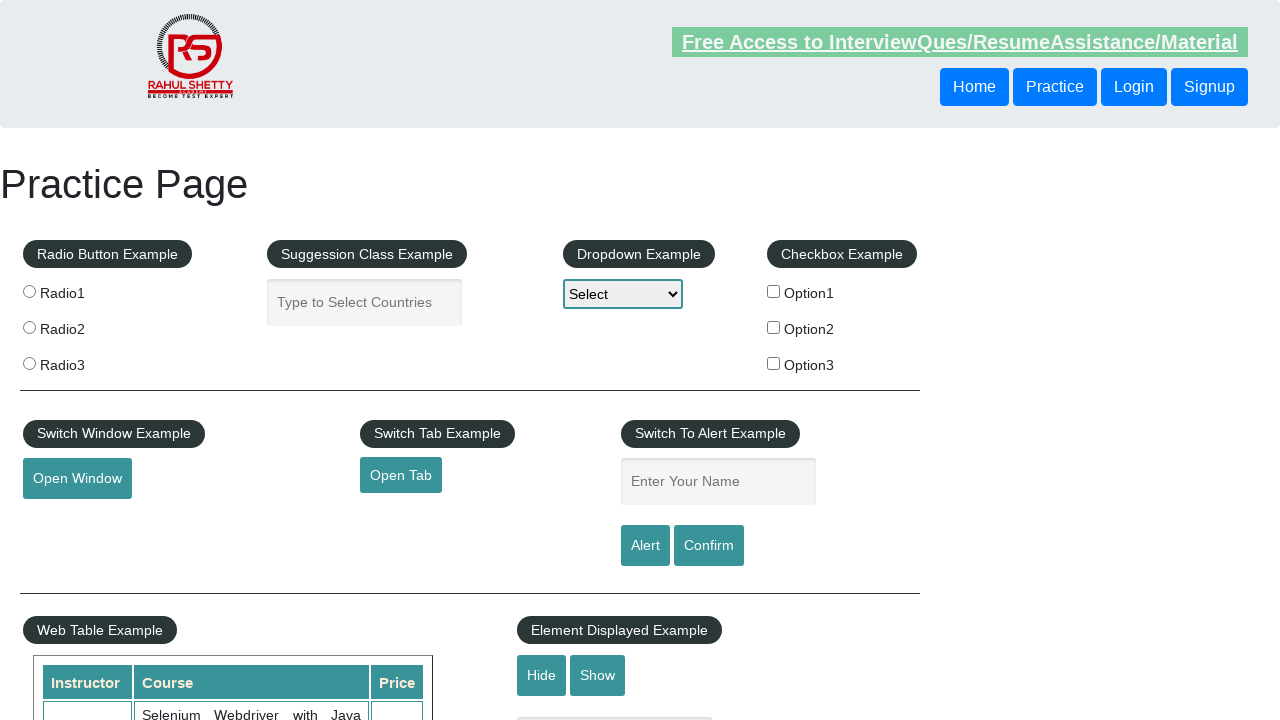

Retrieved sibling button text: 'Login'
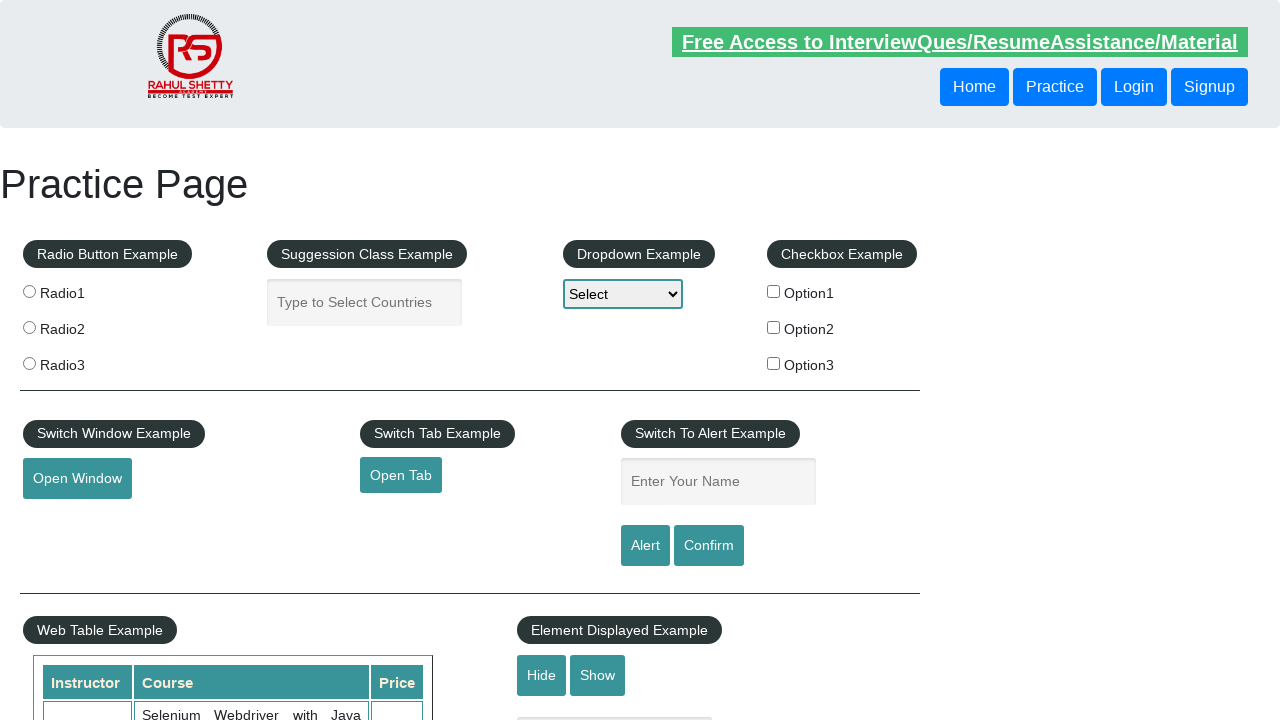

Located button using XPath parent axis traversal
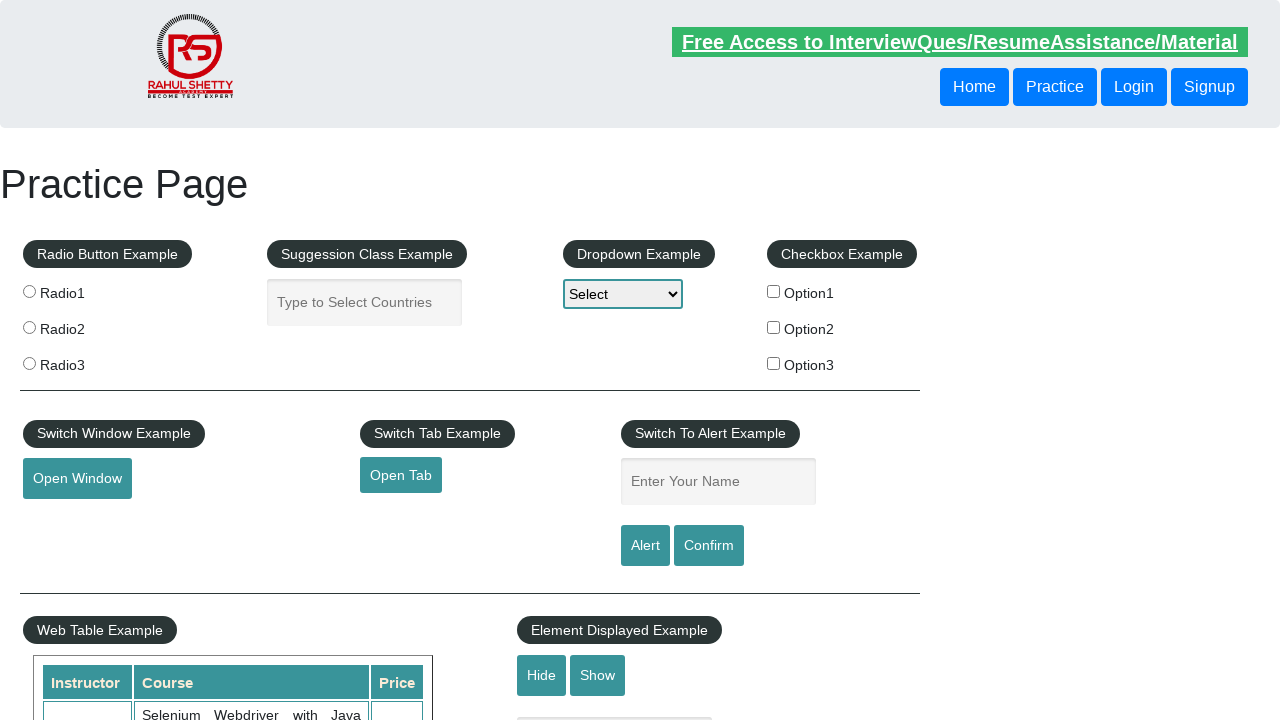

Retrieved parent-child button text: 'Practice'
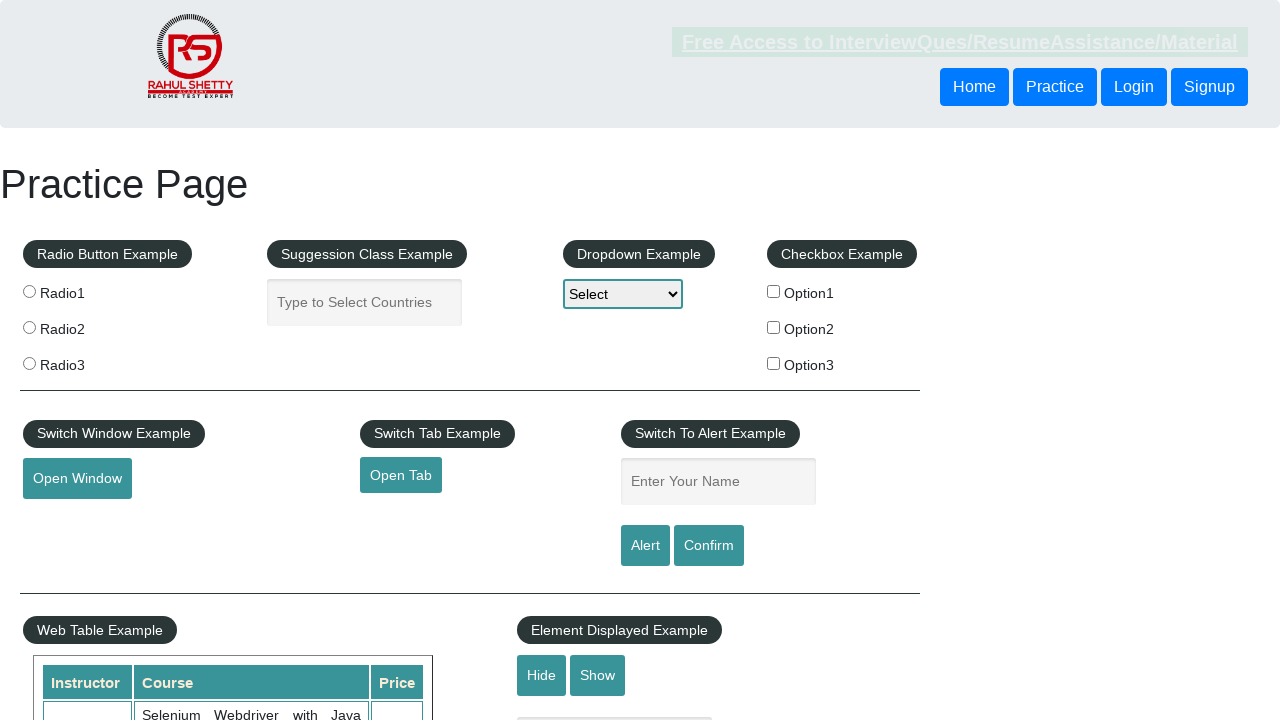

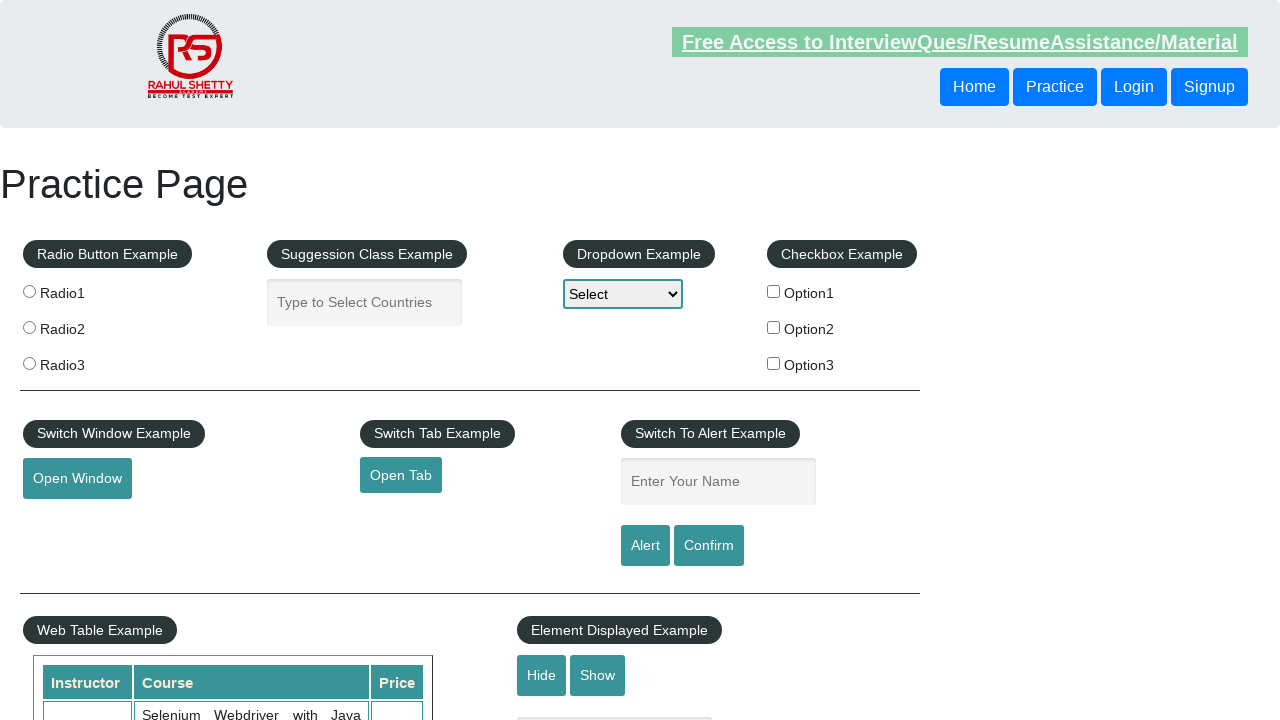